Clicks the "Edit" link on the test page and verifies the Input heading is visible

Starting URL: https://letcode.in/test

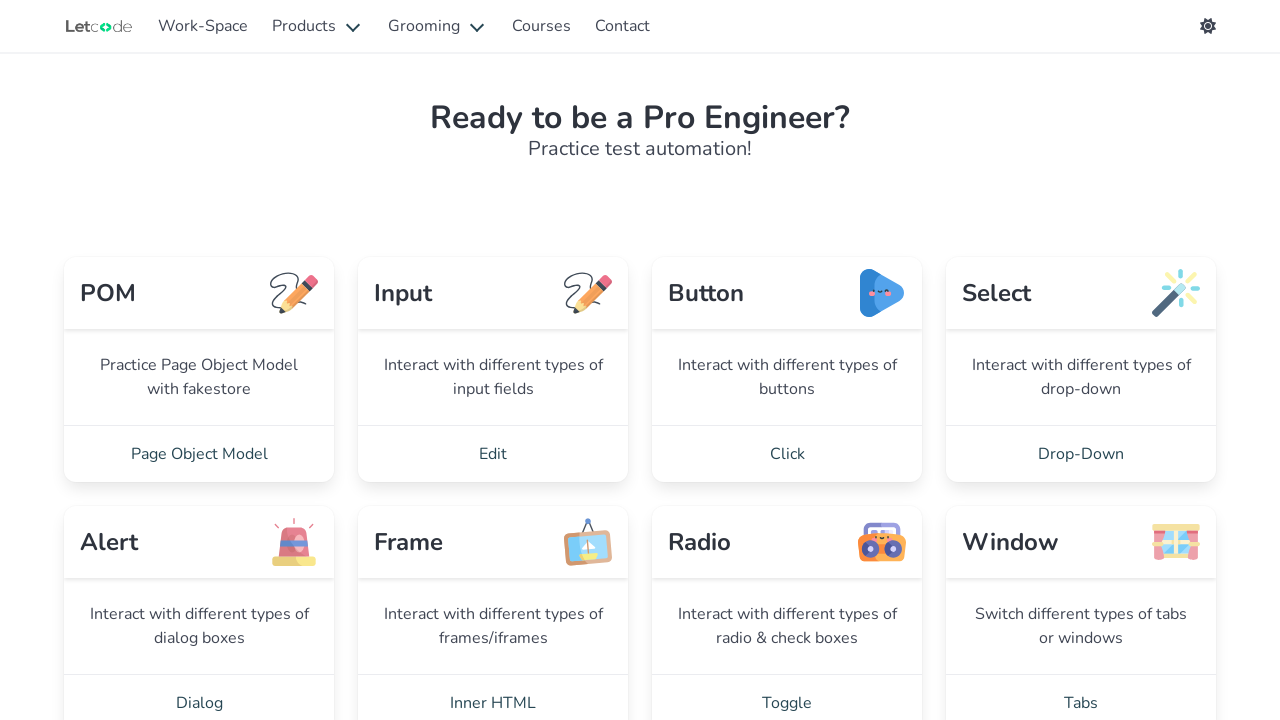

Clicked the Edit link at (493, 454) on internal:role=link[name="Edit"i]
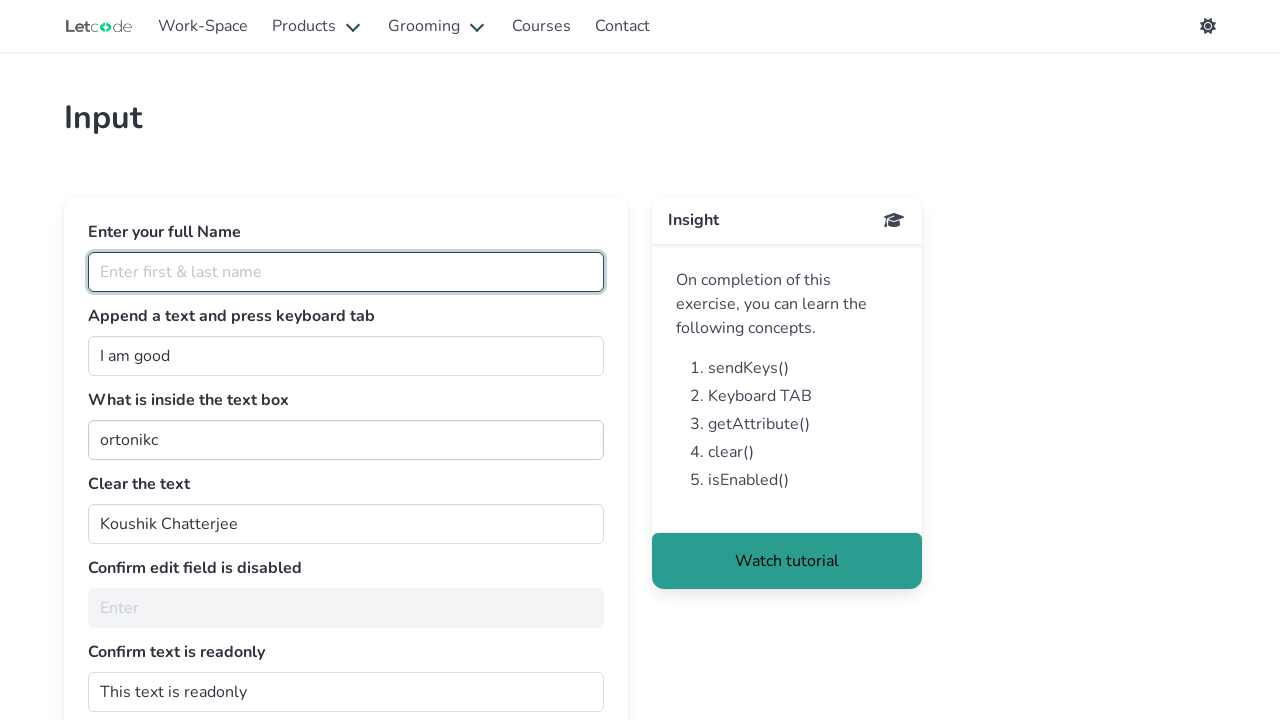

Input heading is visible
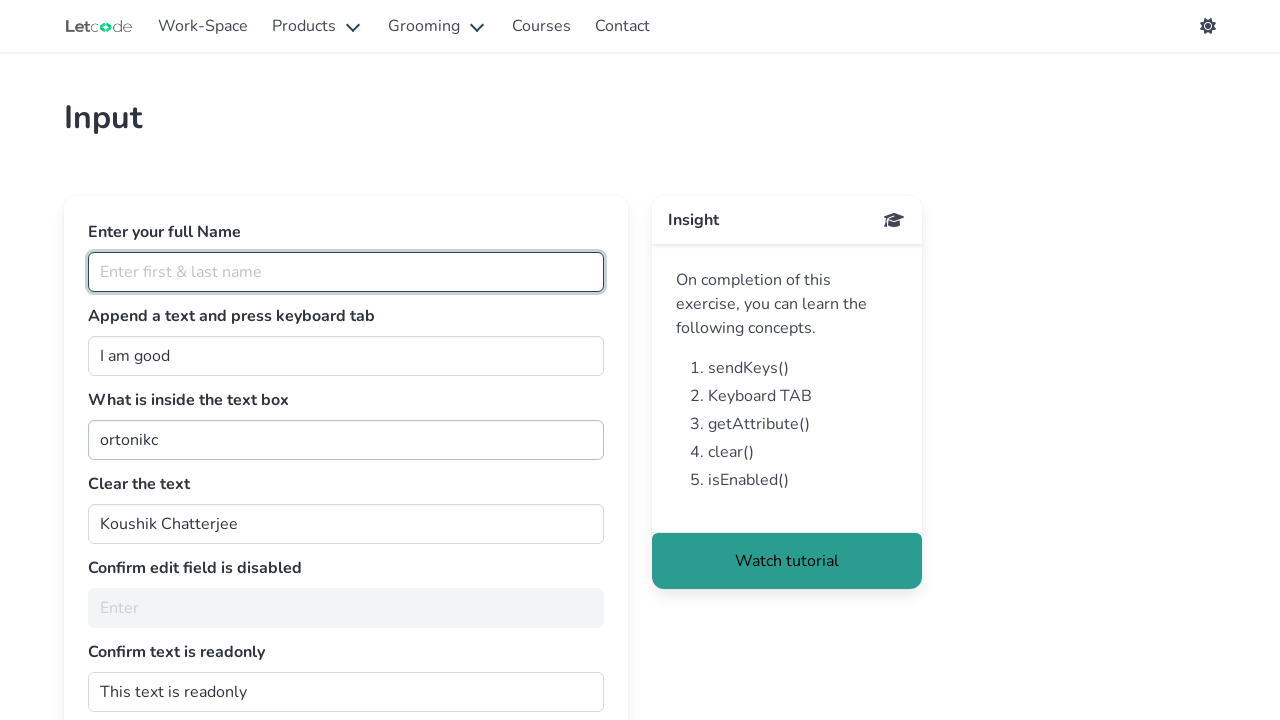

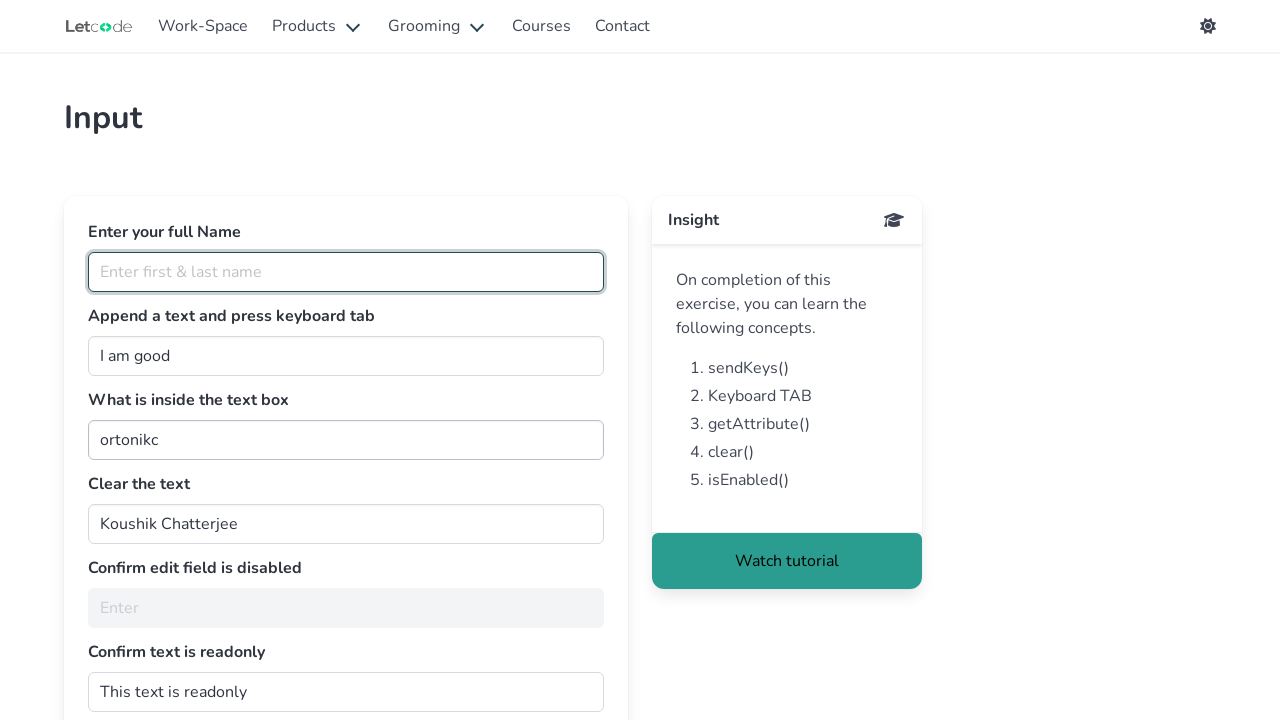